Tests sorting the Due column in ascending order by clicking the column header and verifying the values are sorted correctly

Starting URL: http://the-internet.herokuapp.com/tables

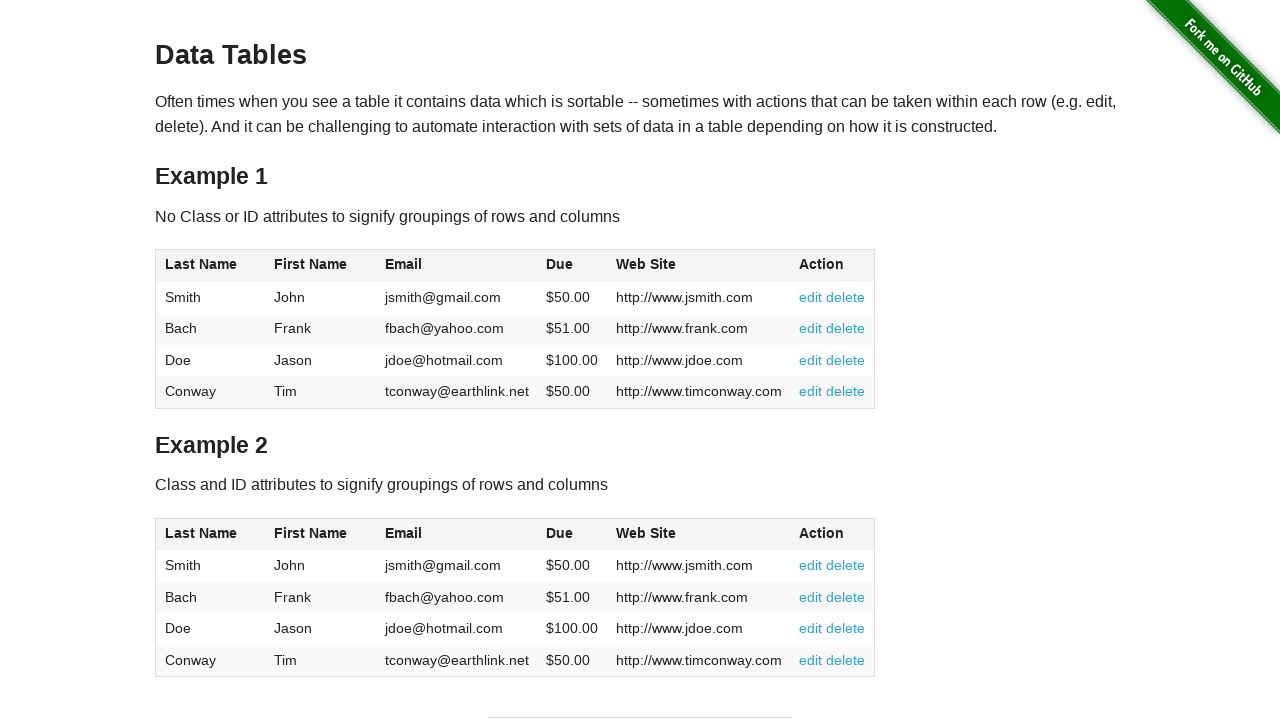

Clicked Due column header to sort in ascending order at (572, 266) on #table1 thead tr th:nth-of-type(4)
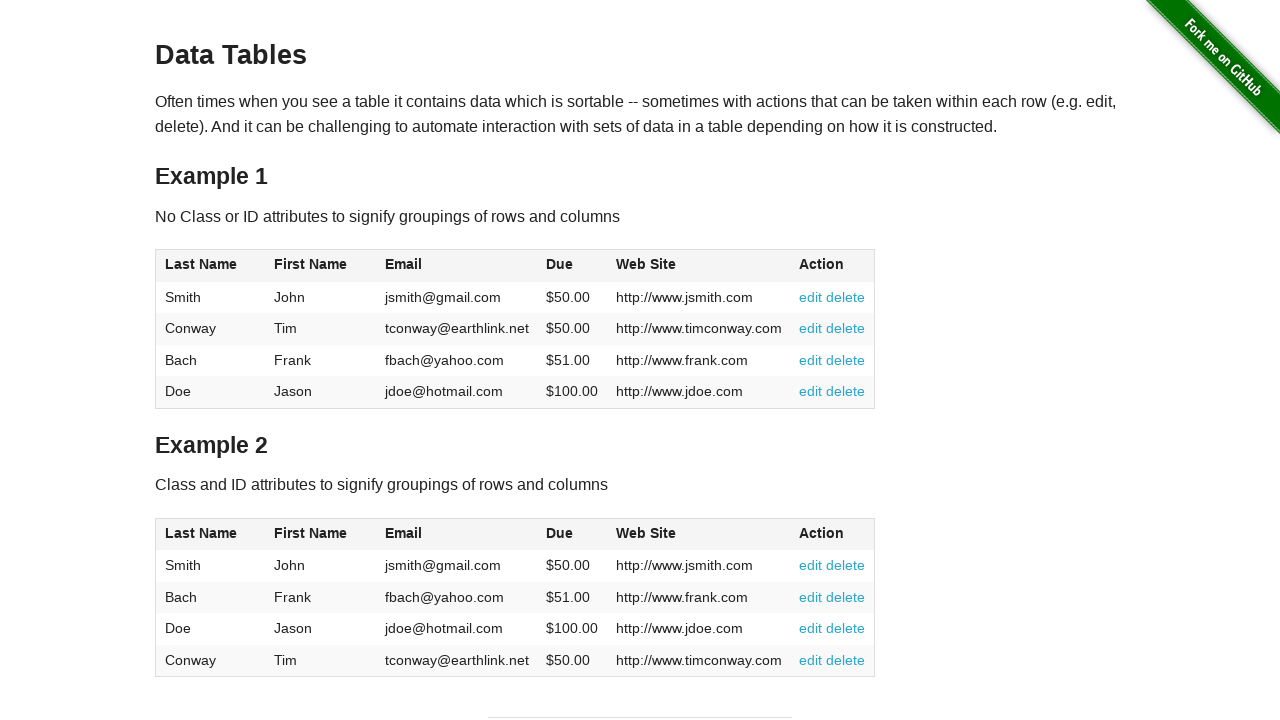

Verified Due column is visible after sorting
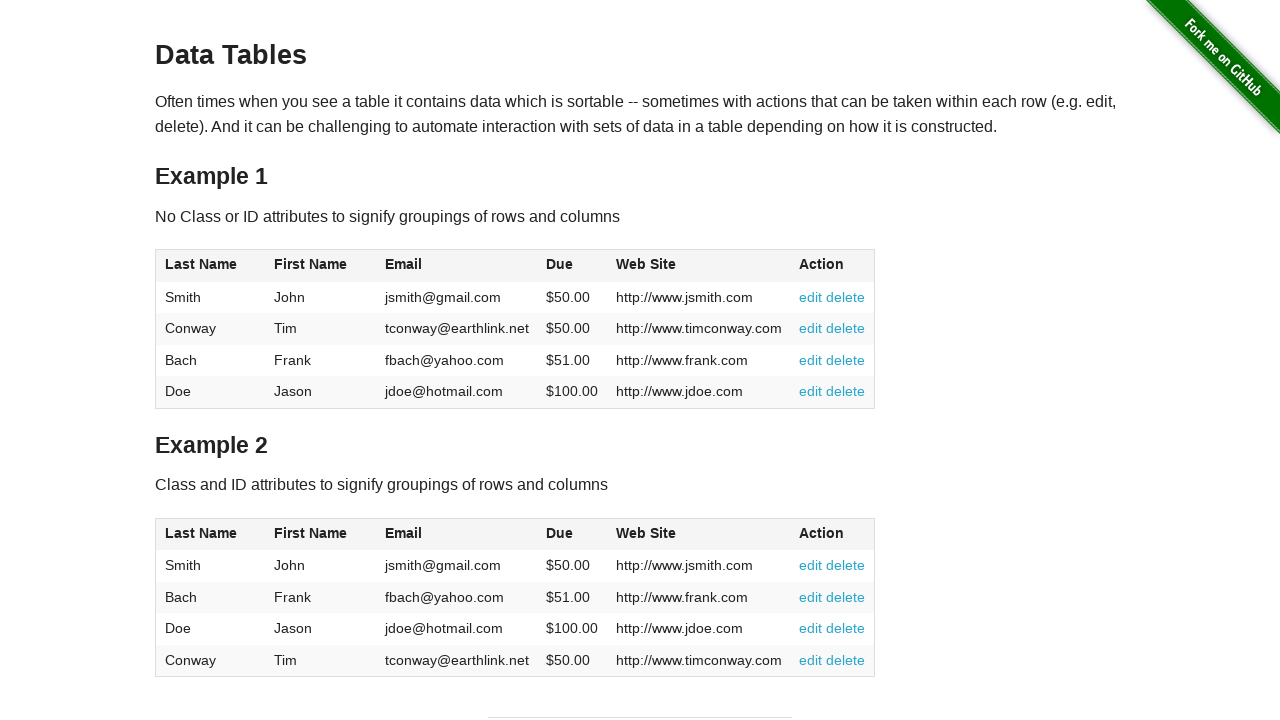

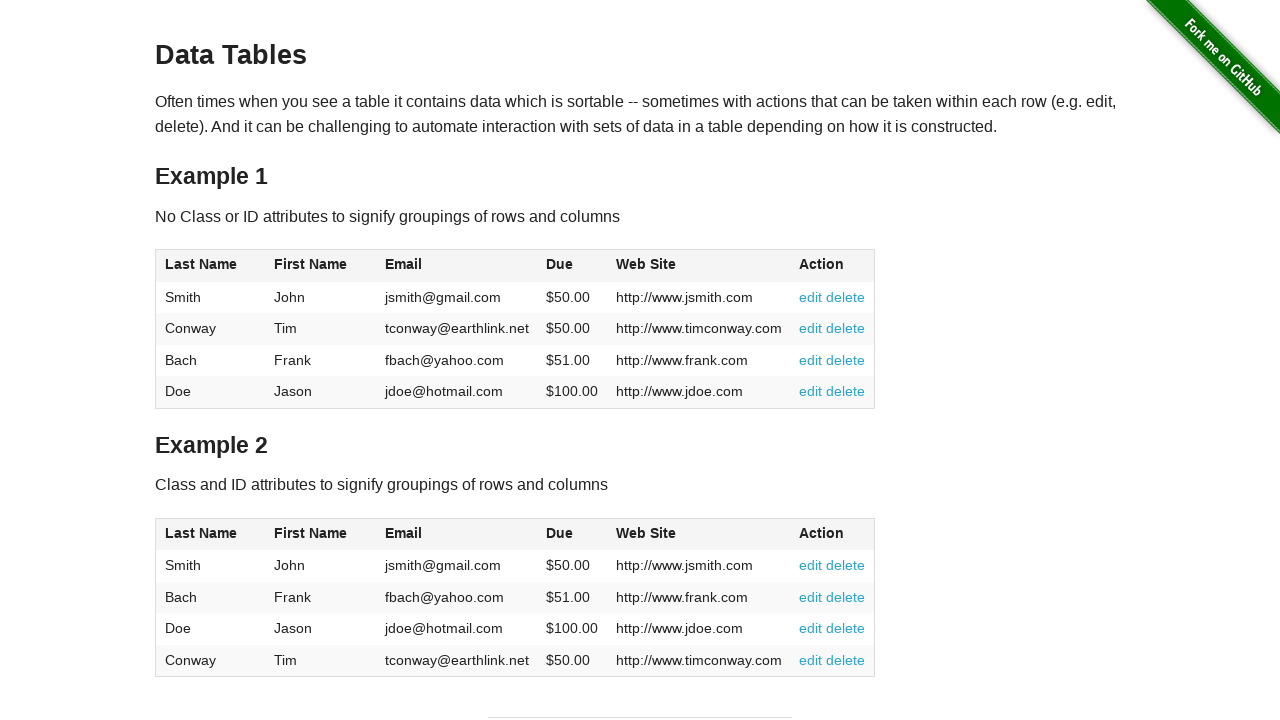